Validates UI components on a registration page including checking visibility and state of the first name input field, male radio button selection behavior, and submit button properties.

Starting URL: https://demo.automationtesting.in/Register.html

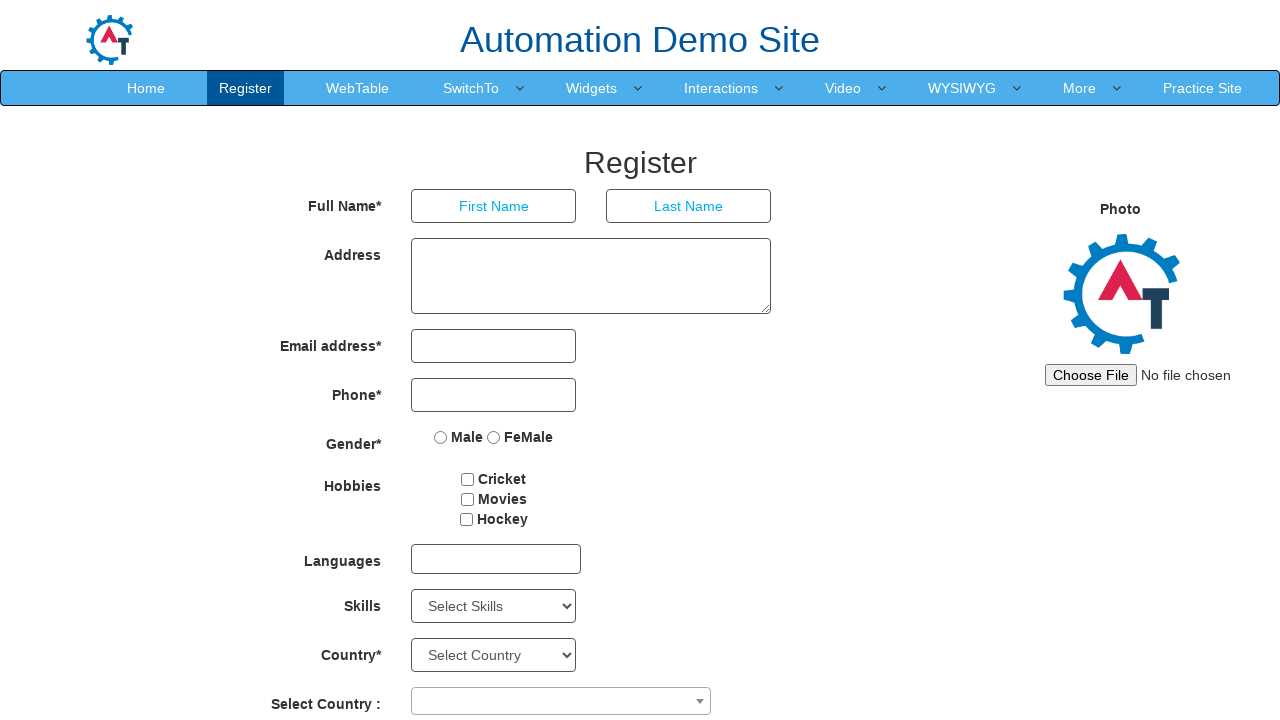

Form control loaded on registration page
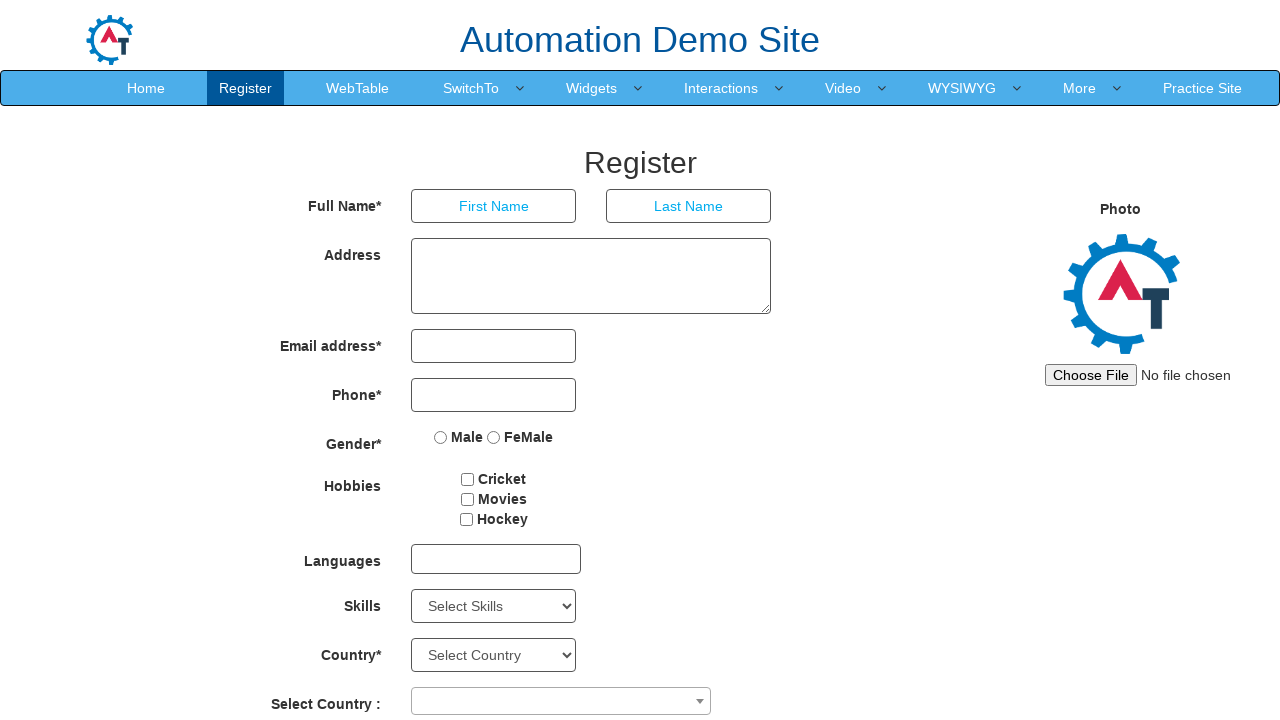

Located first name input field
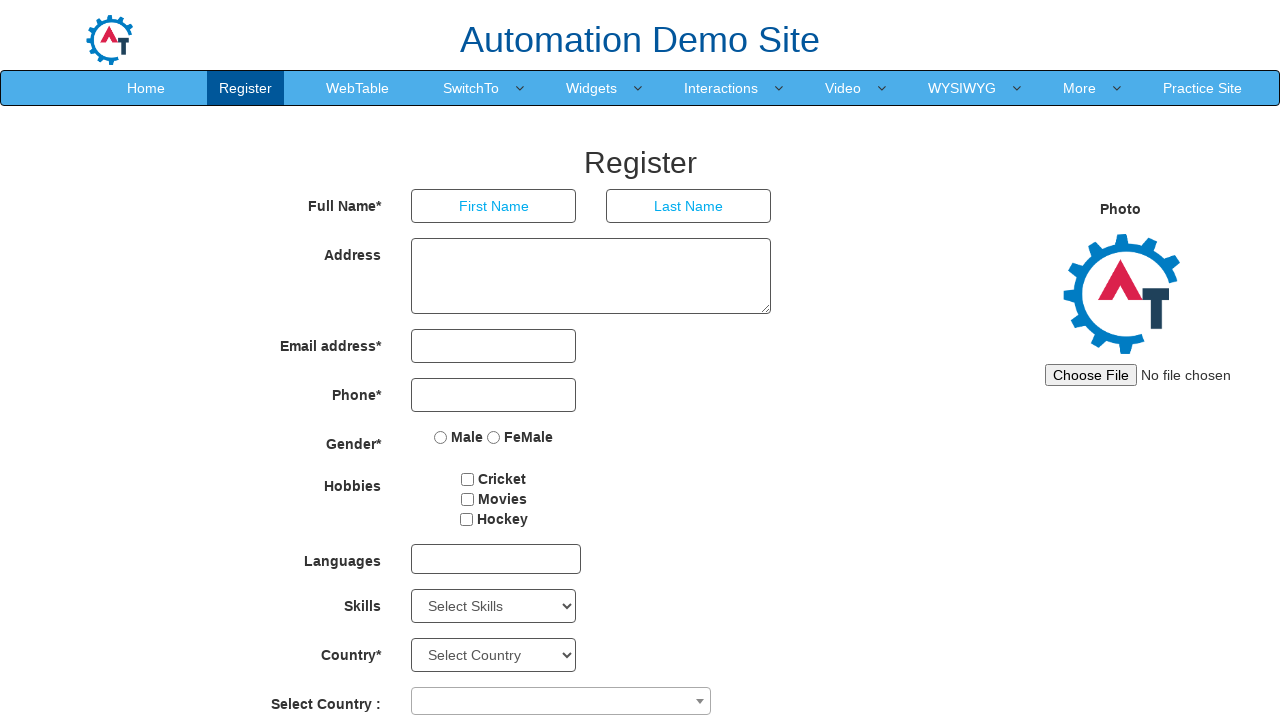

First name input field is visible
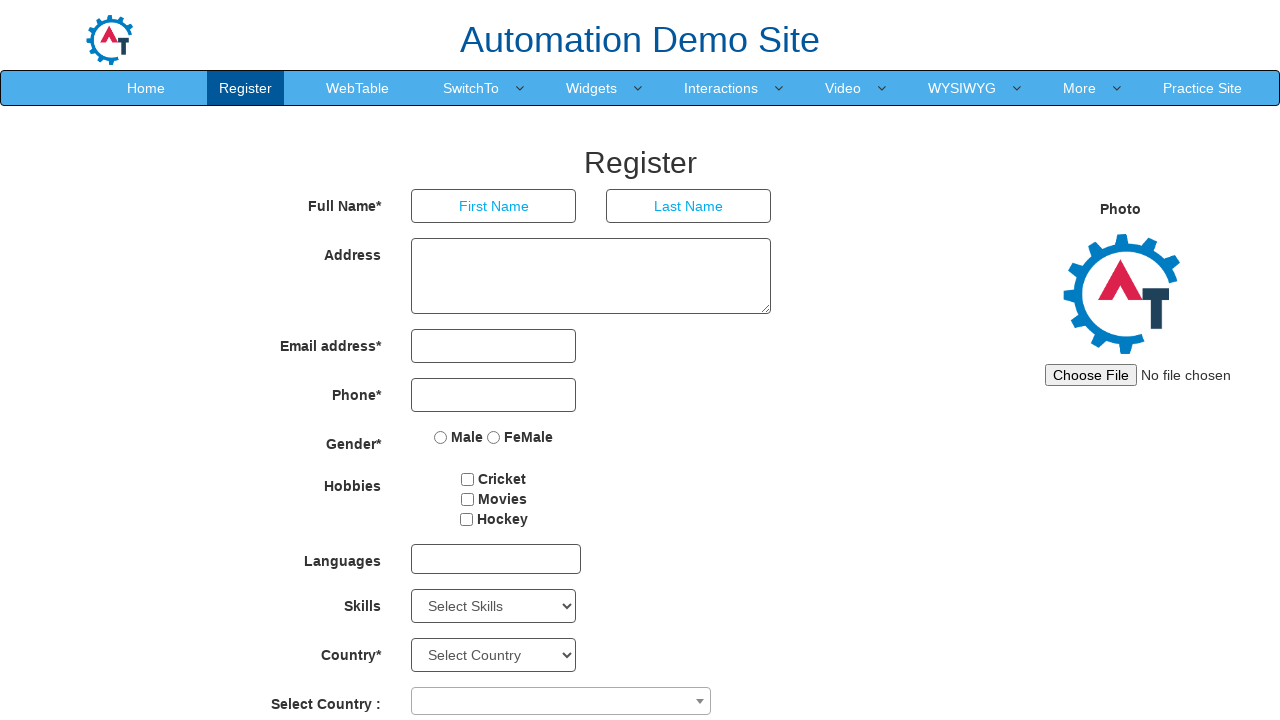

First name input field is enabled
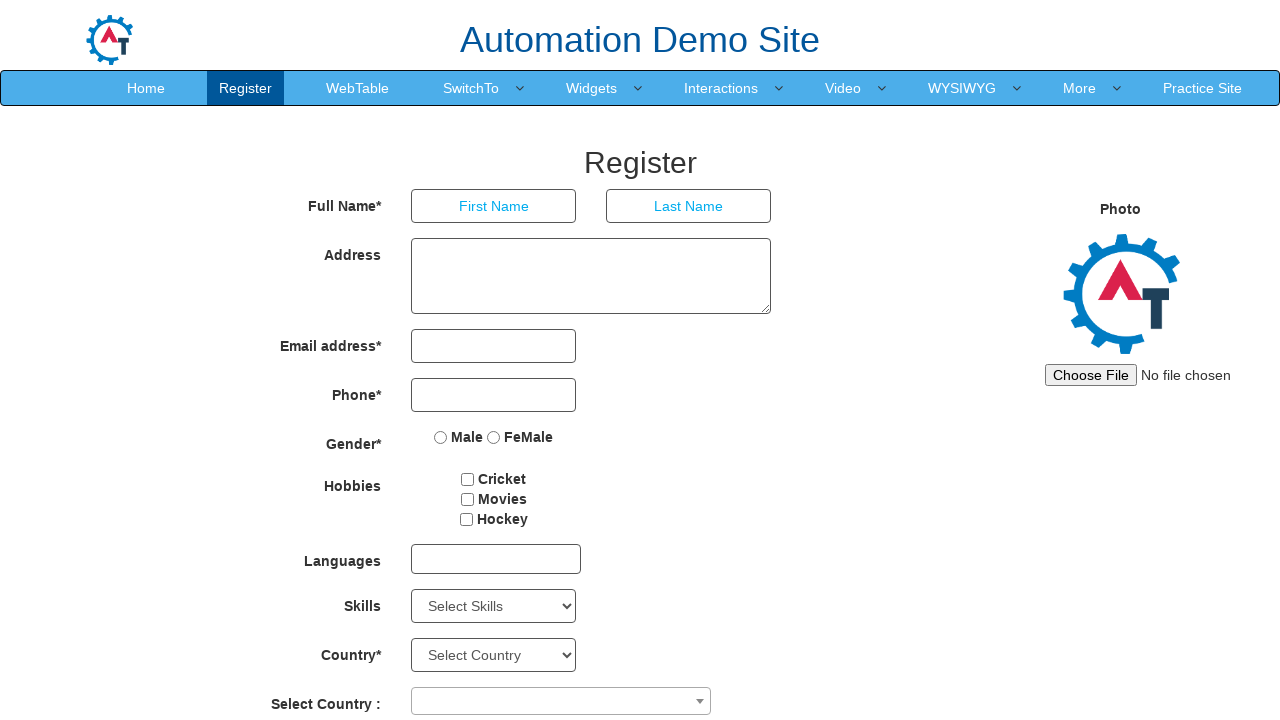

Retrieved placeholder attribute from first name field
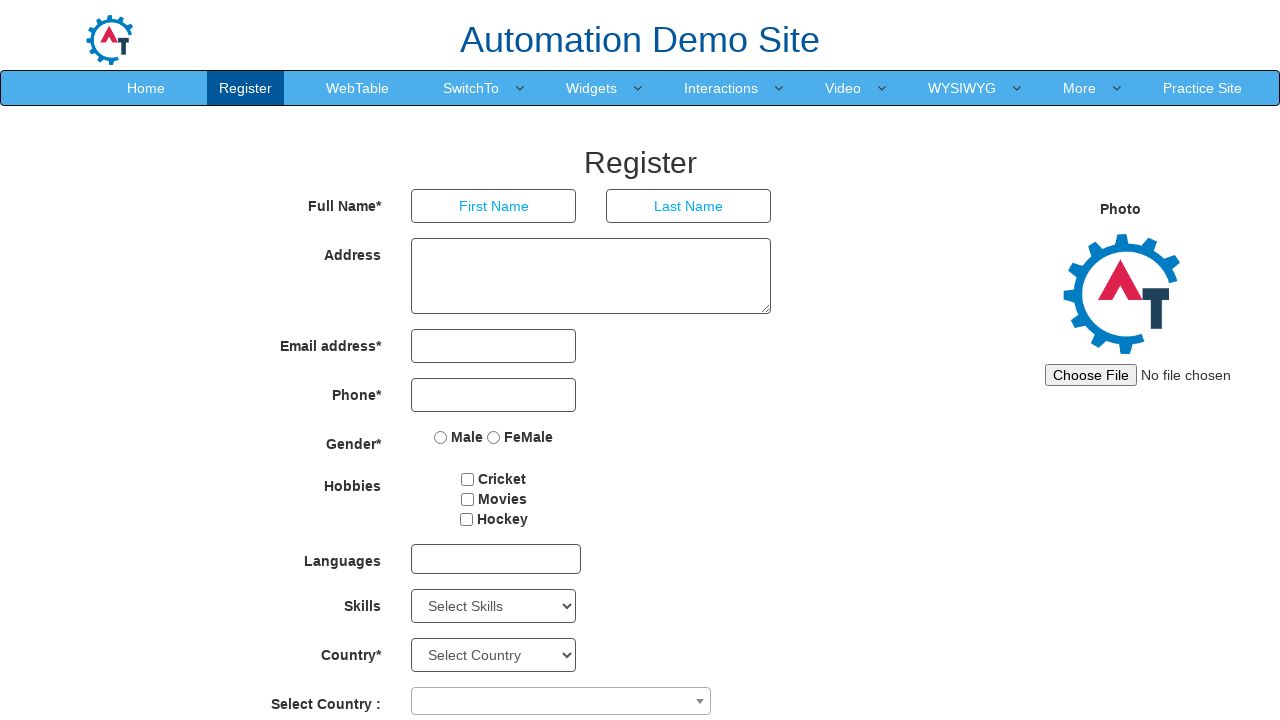

Confirmed placeholder text is 'First Name'
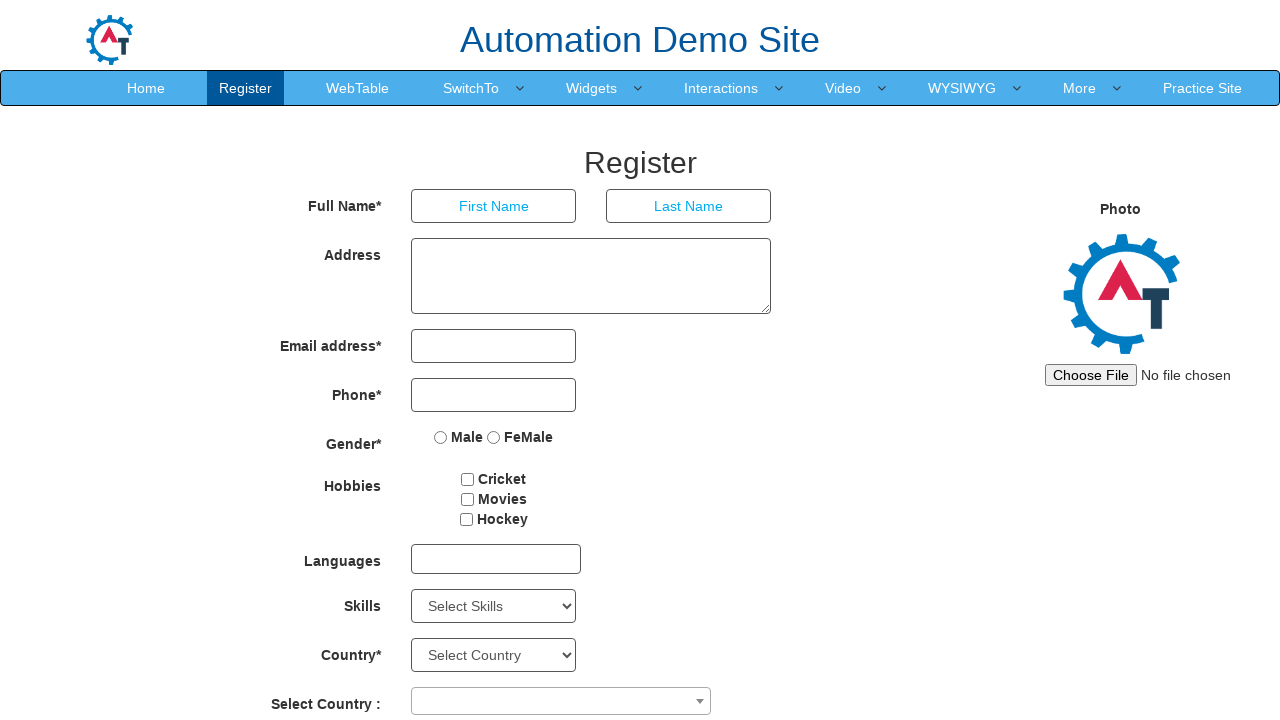

Located male radio button
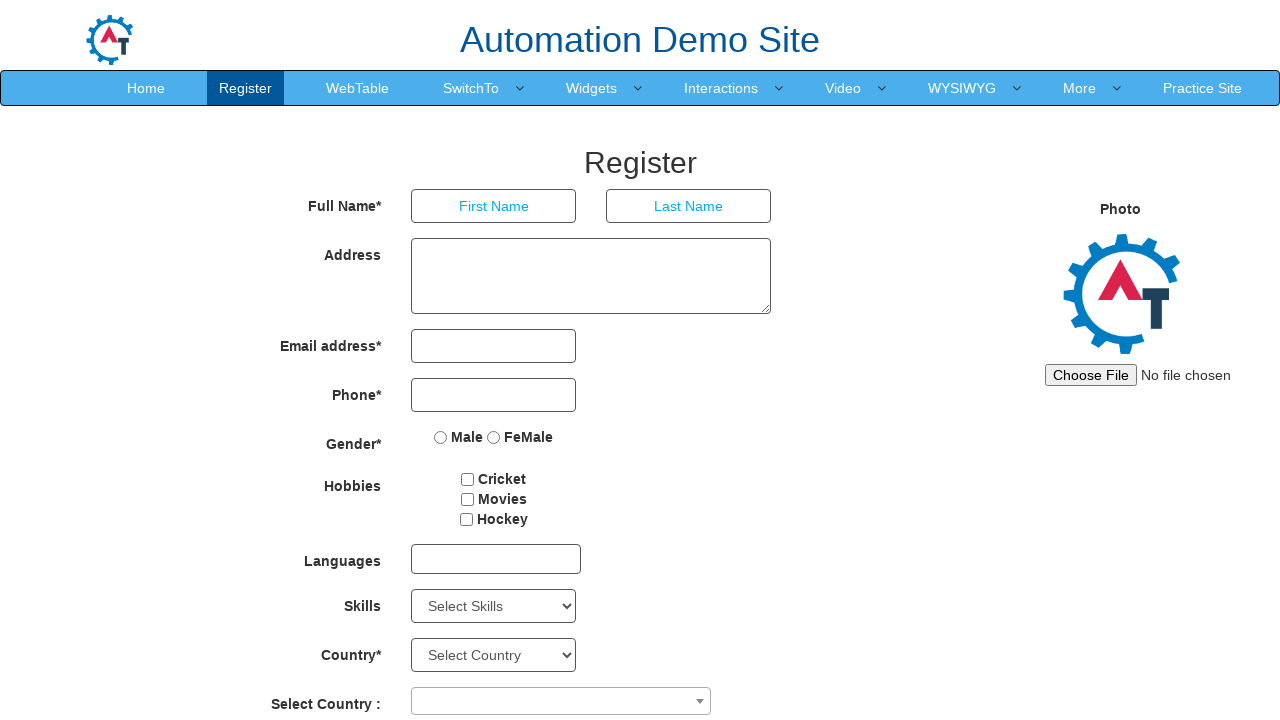

Male radio button is visible
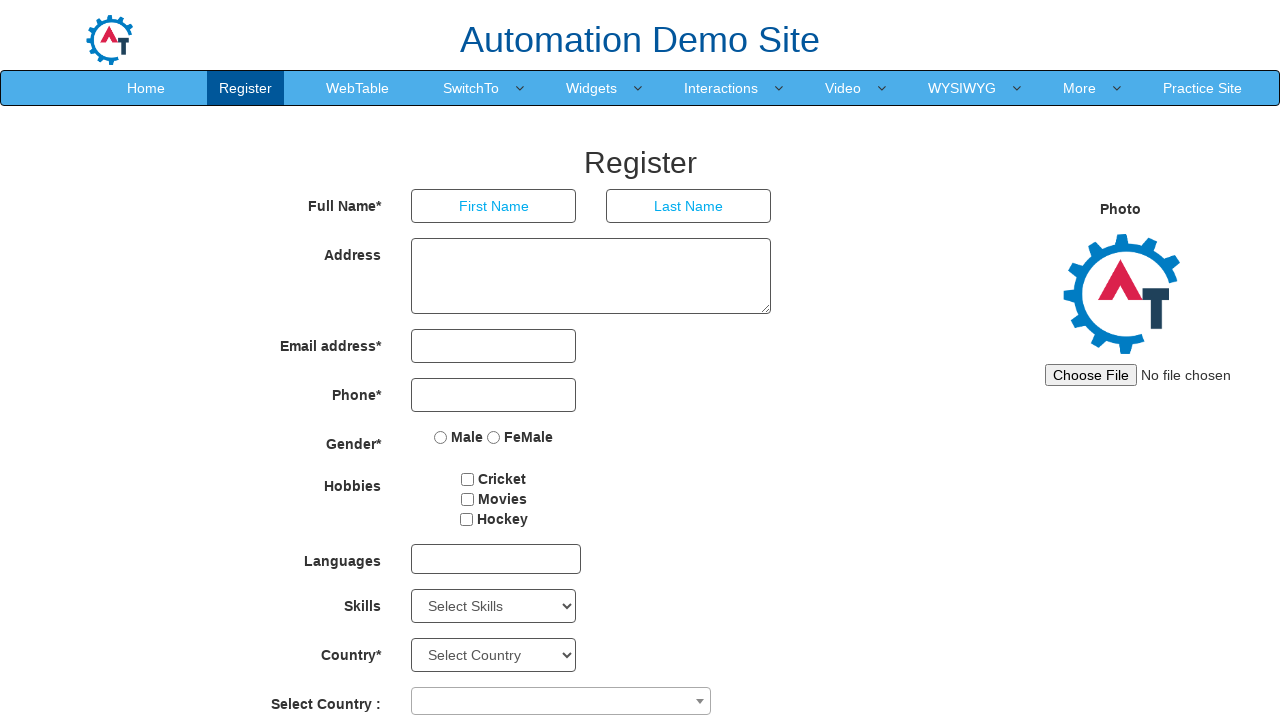

Confirmed male radio button is not selected by default
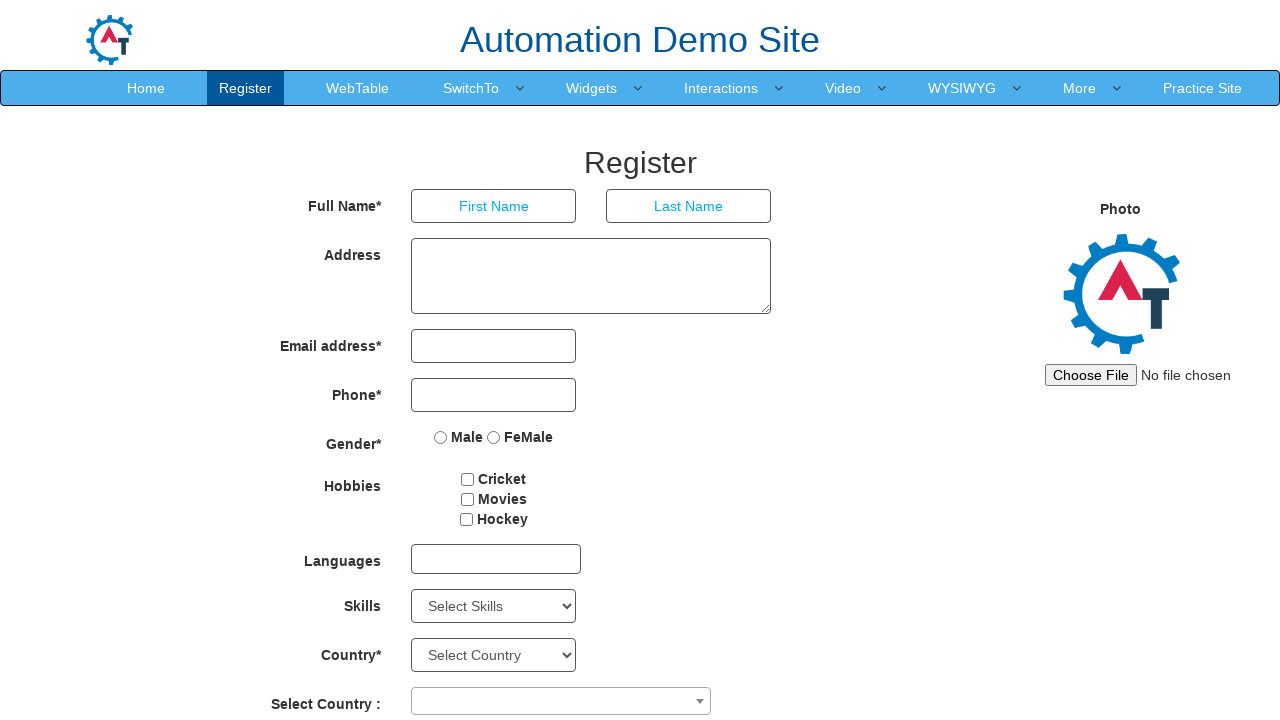

Clicked male radio button at (441, 437) on input[name='radiooptions'] >> nth=0
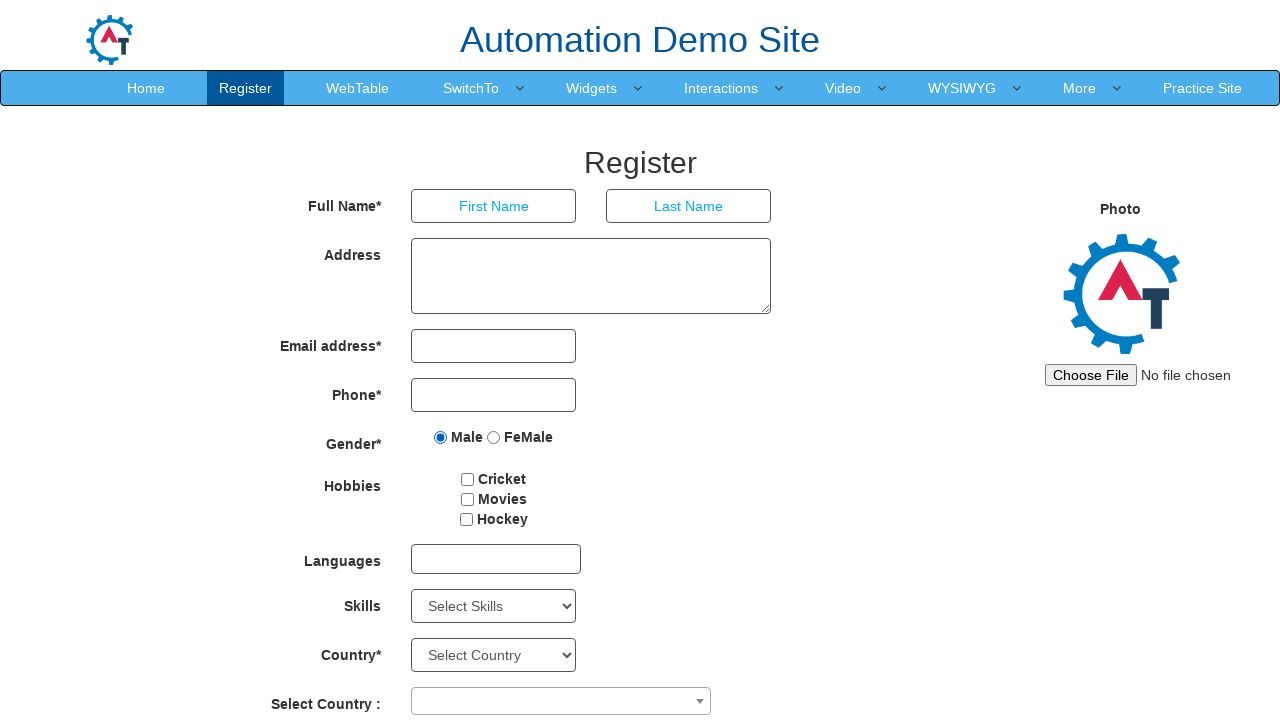

Confirmed male radio button is now selected
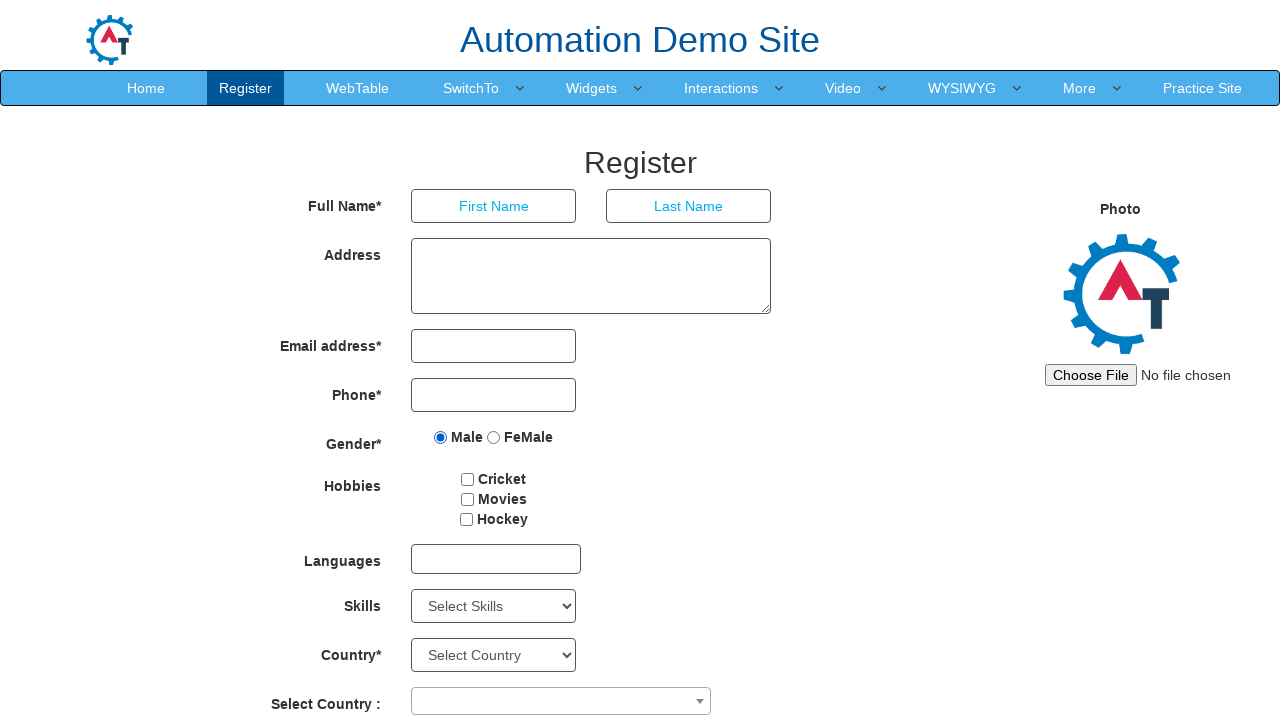

Located submit button
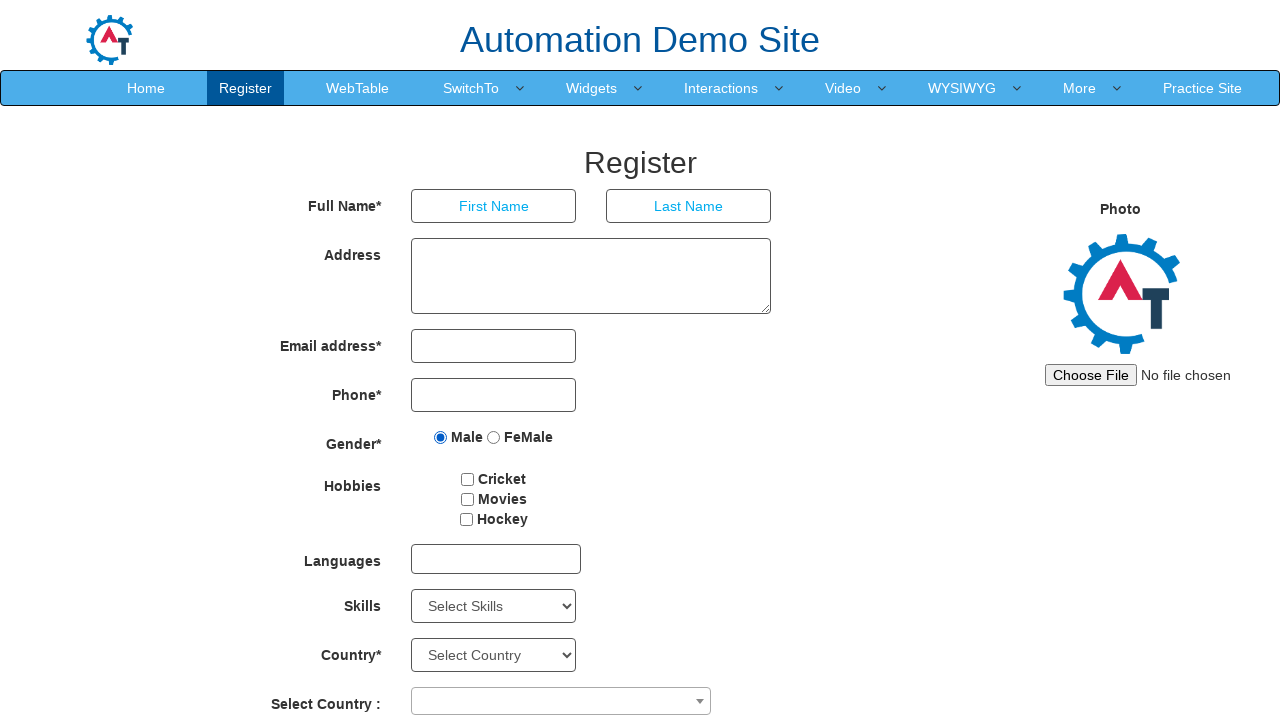

Submit button is visible
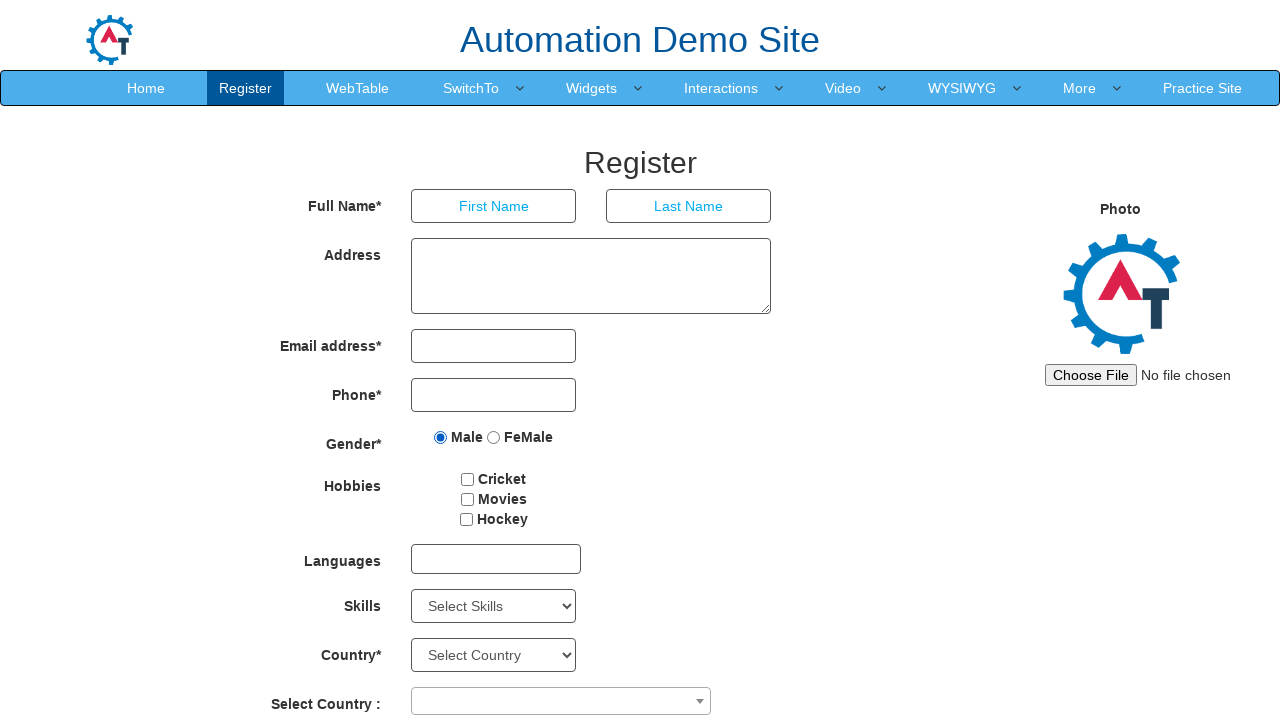

Submit button is enabled
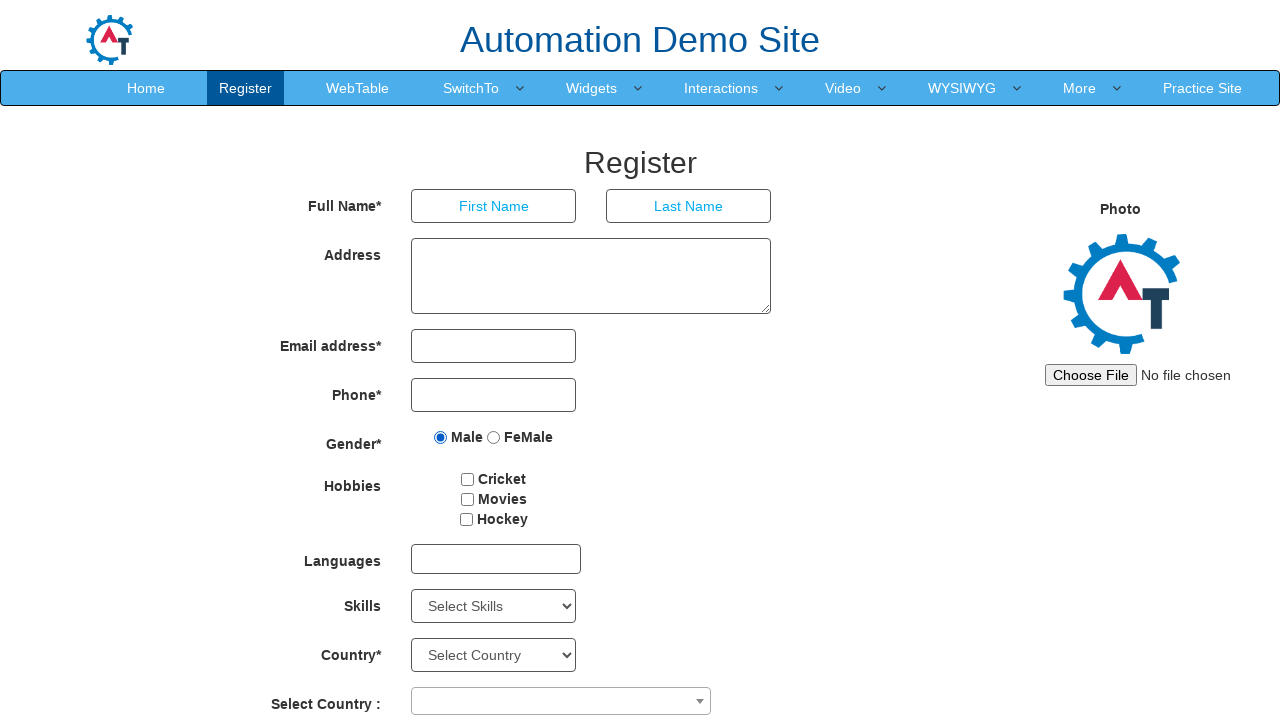

Retrieved submit button text content
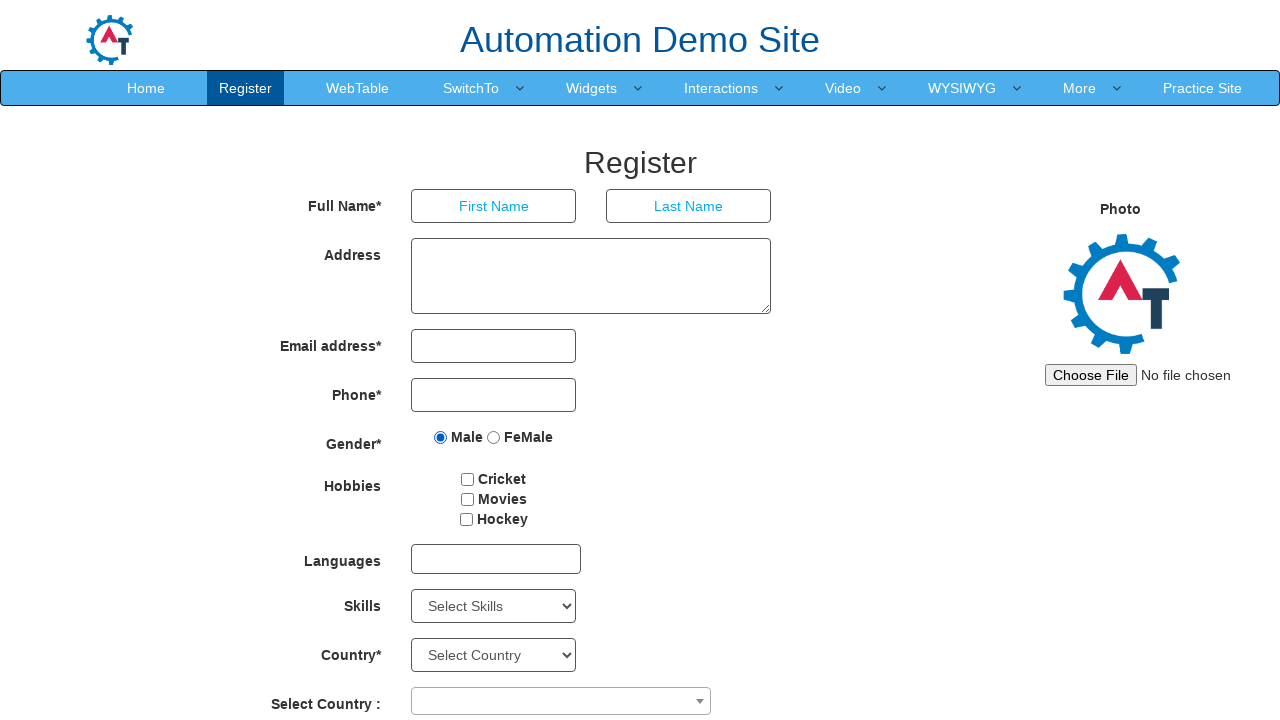

Confirmed submit button text is 'Submit'
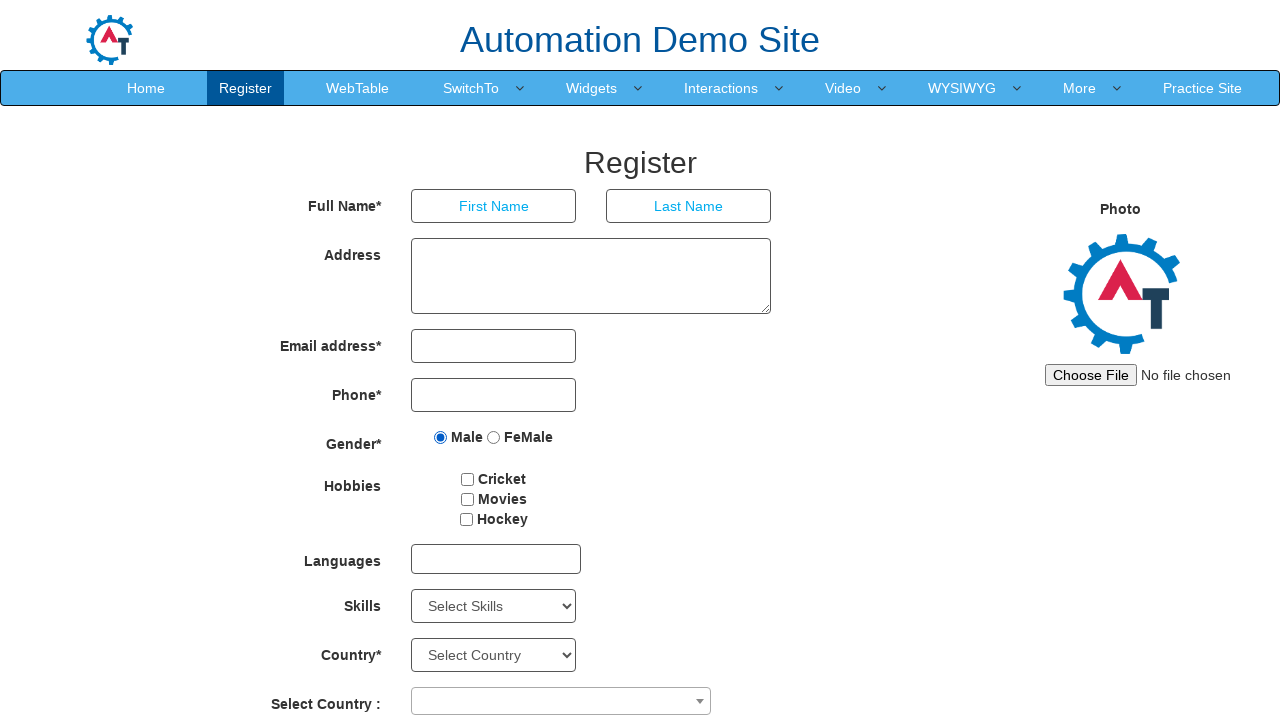

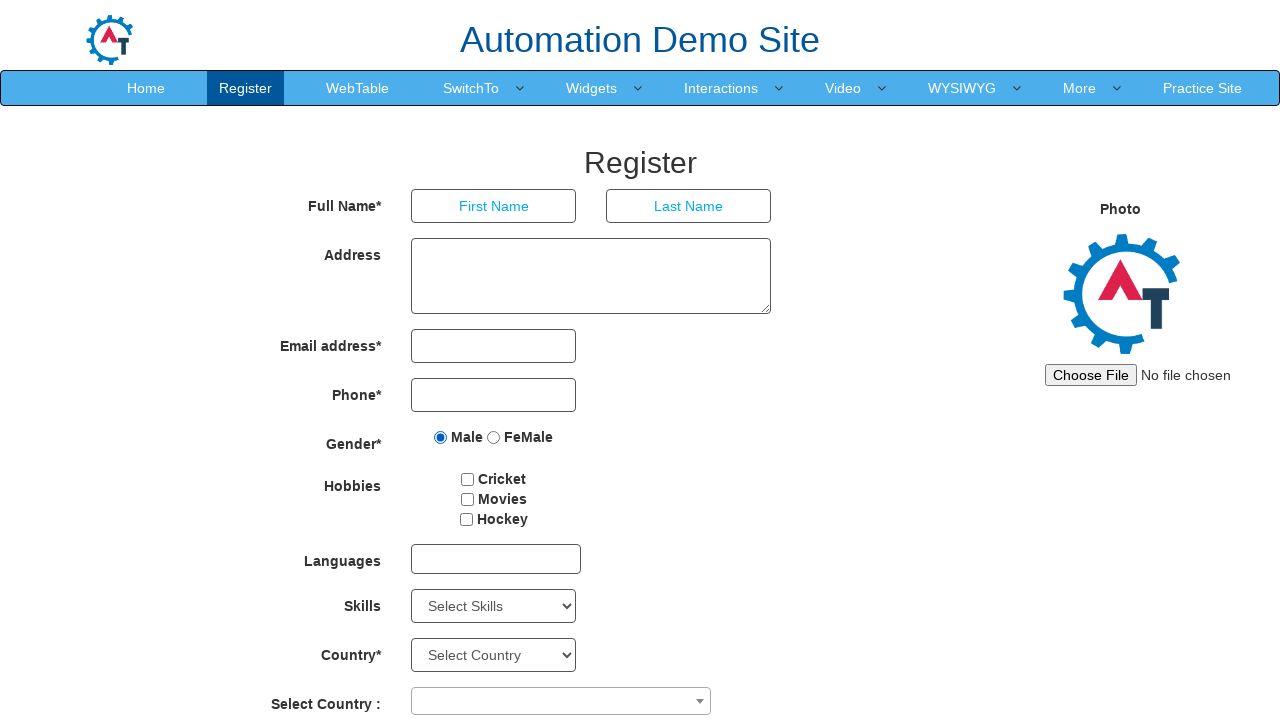